Solves a math problem on a web page by reading a value, calculating the answer using a logarithmic formula, filling the answer, selecting checkboxes and radio buttons, then submitting the form

Starting URL: http://suninjuly.github.io/math.html

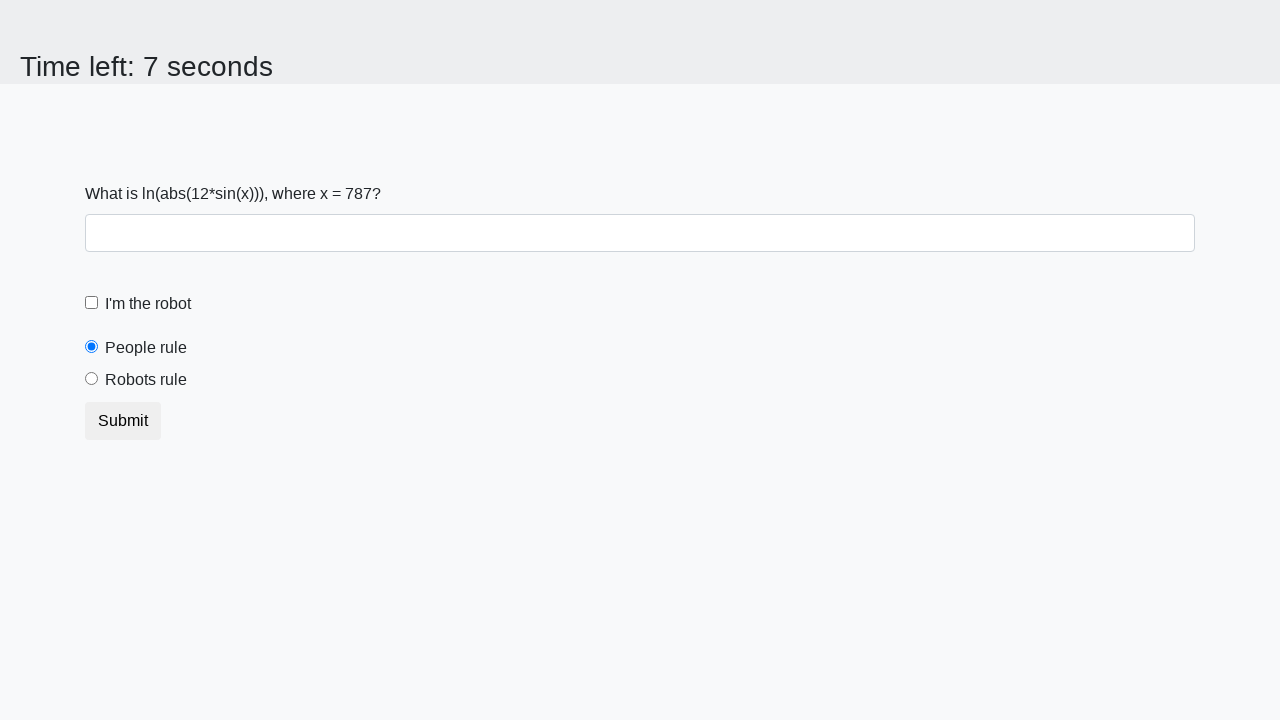

Located the input value element
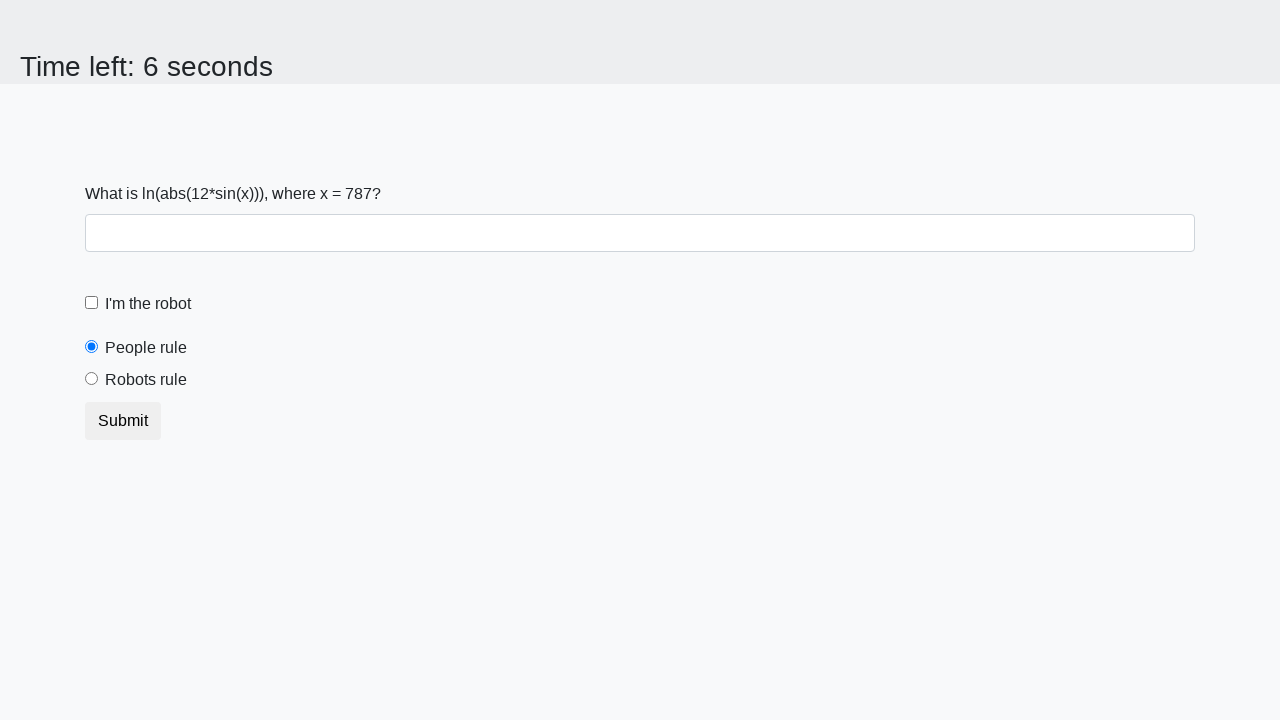

Retrieved text content from input value element
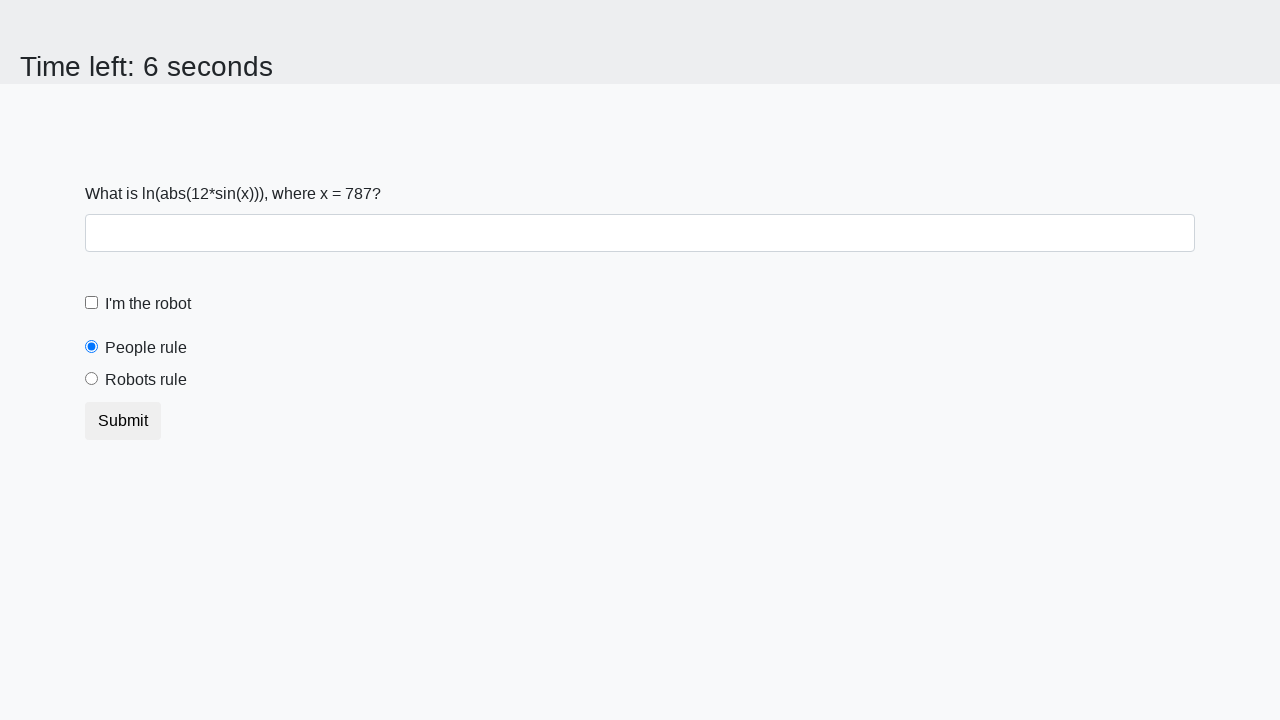

Calculated logarithmic formula result: 2.4844248230477737
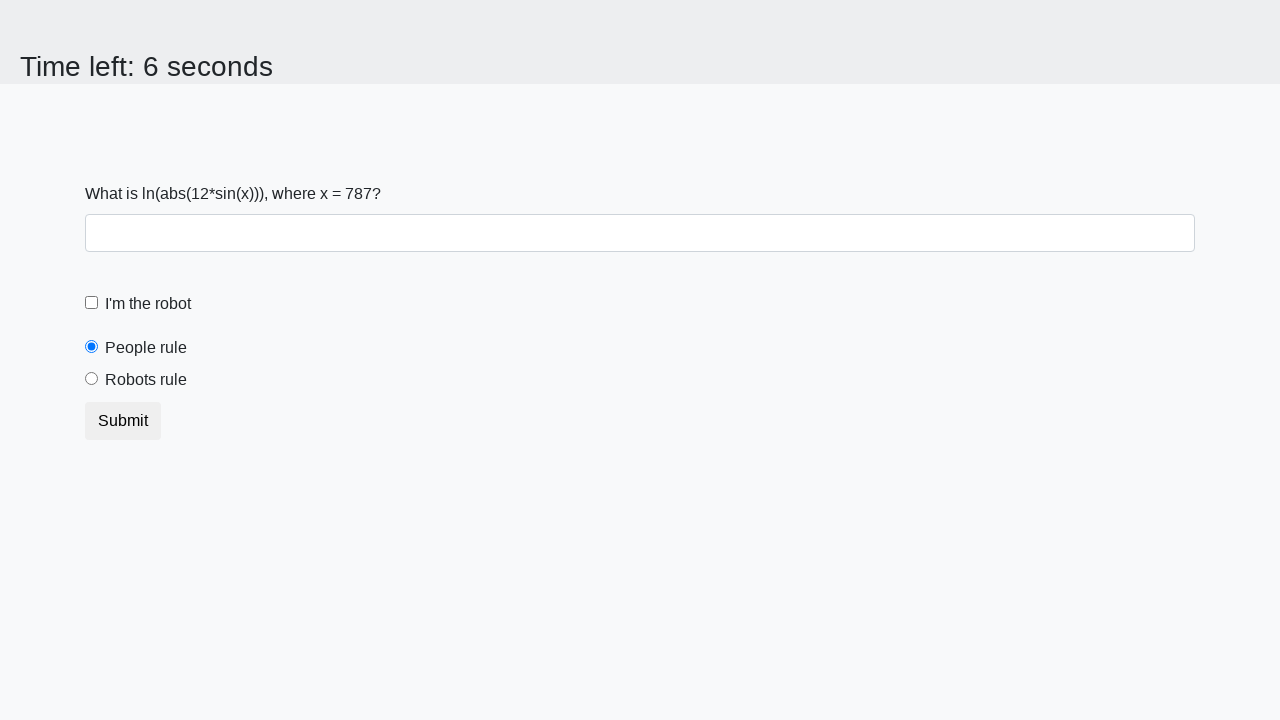

Filled answer field with calculated value on #answer
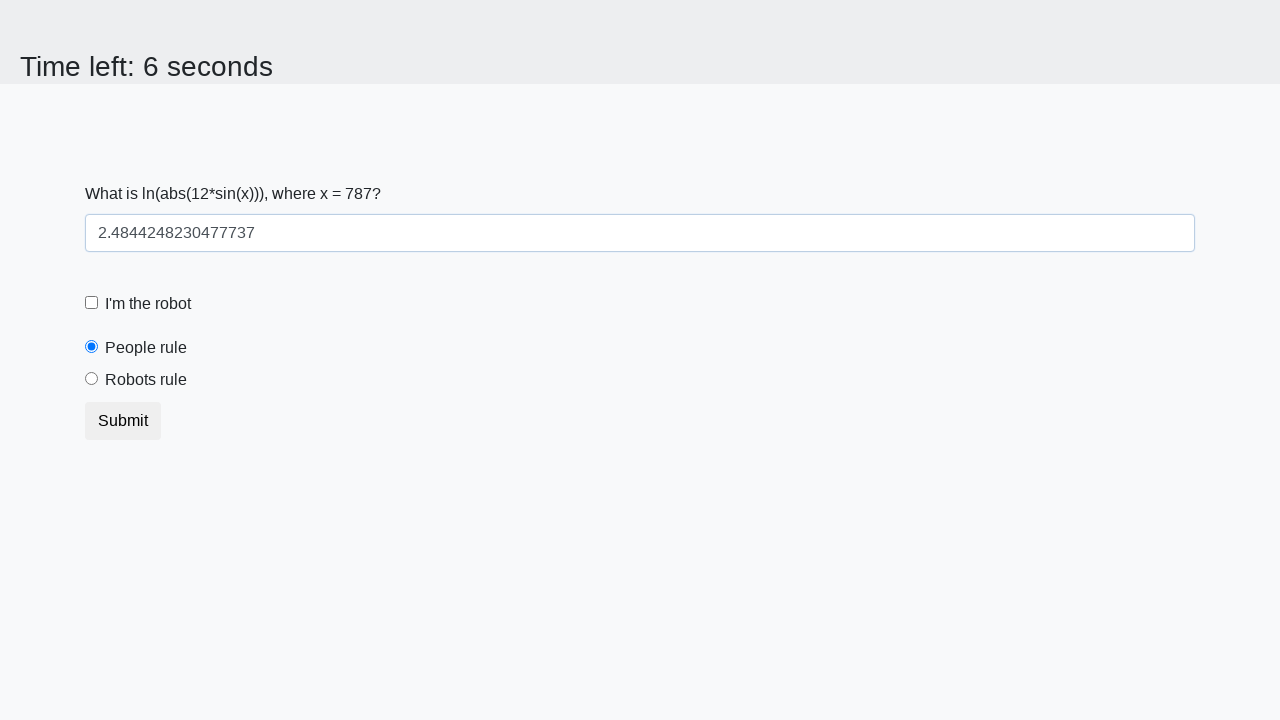

Clicked robot checkbox at (92, 303) on #robotCheckbox
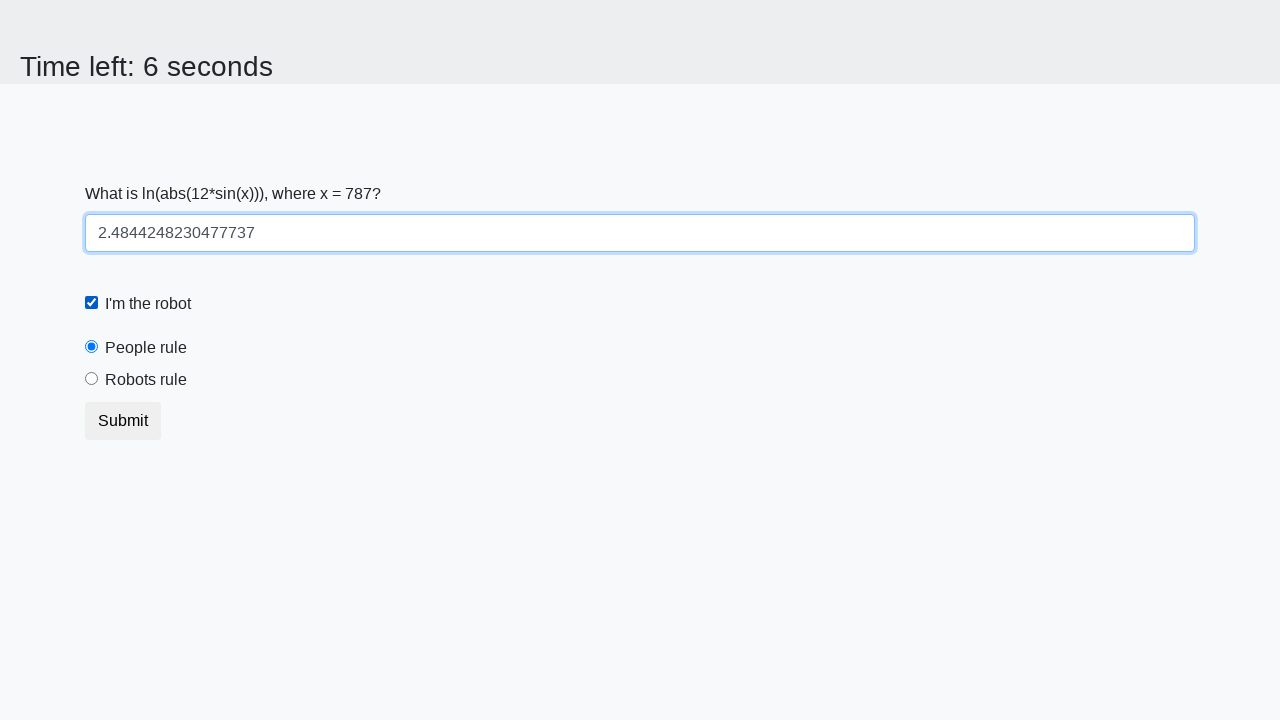

Clicked 'robots rule' radio button at (92, 379) on #robotsRule
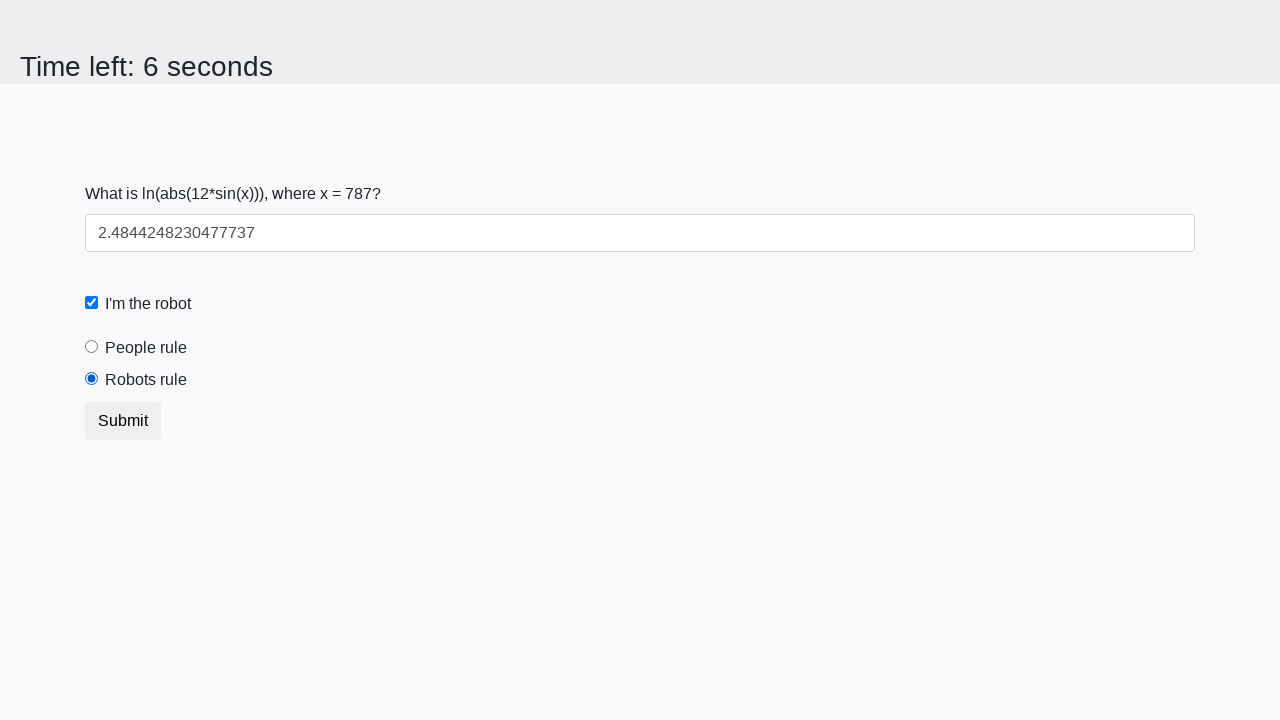

Clicked submit button to submit the form at (123, 421) on button.btn
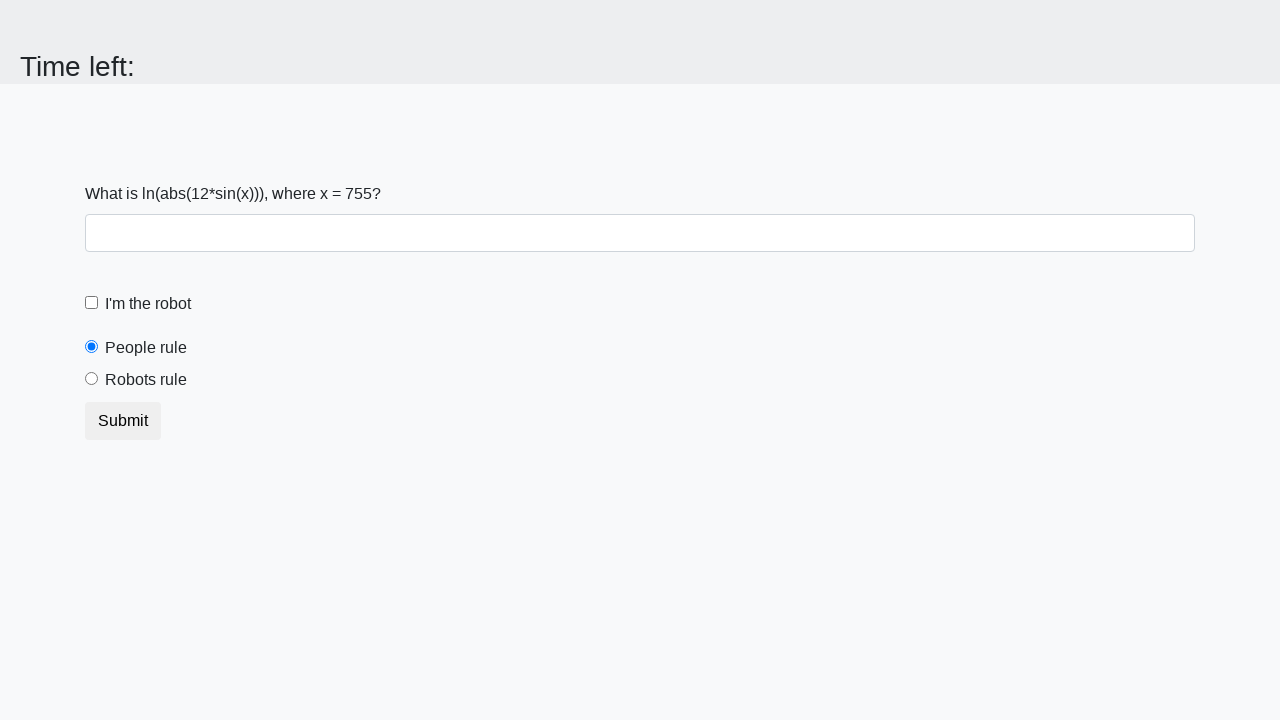

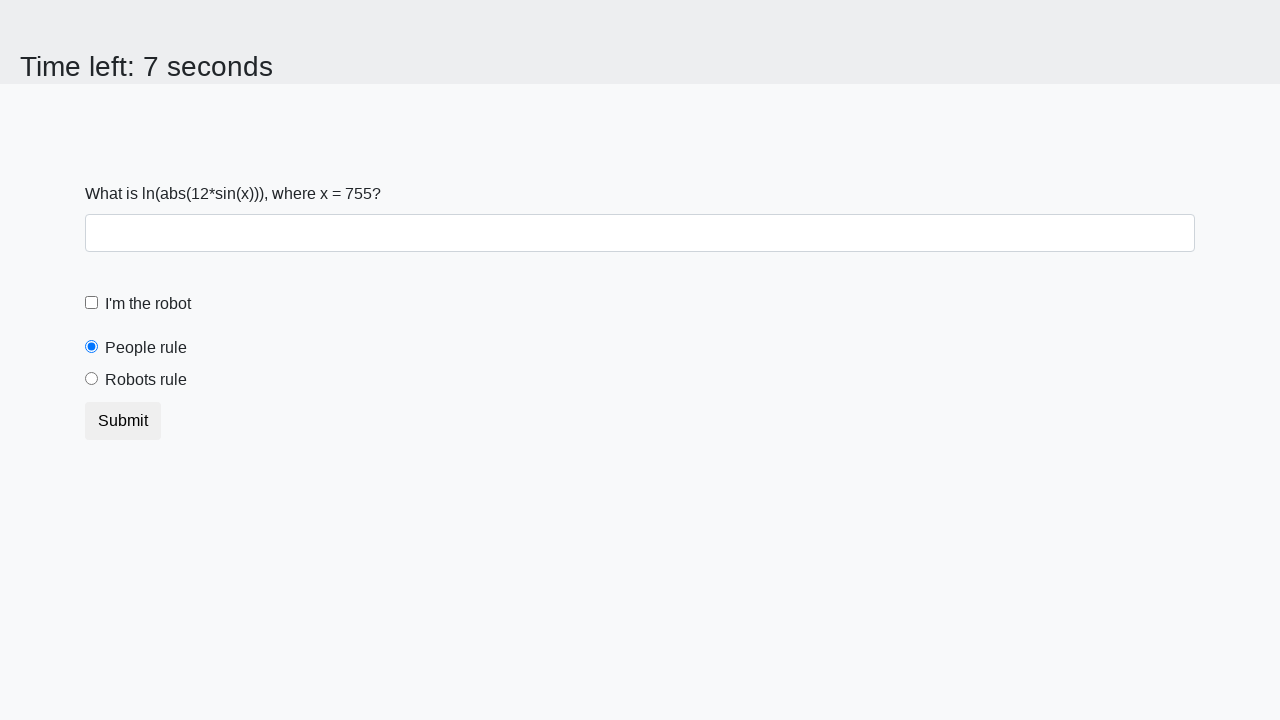